Tests double-click functionality on a button element and verifies the resulting message

Starting URL: https://demoqa.com/buttons

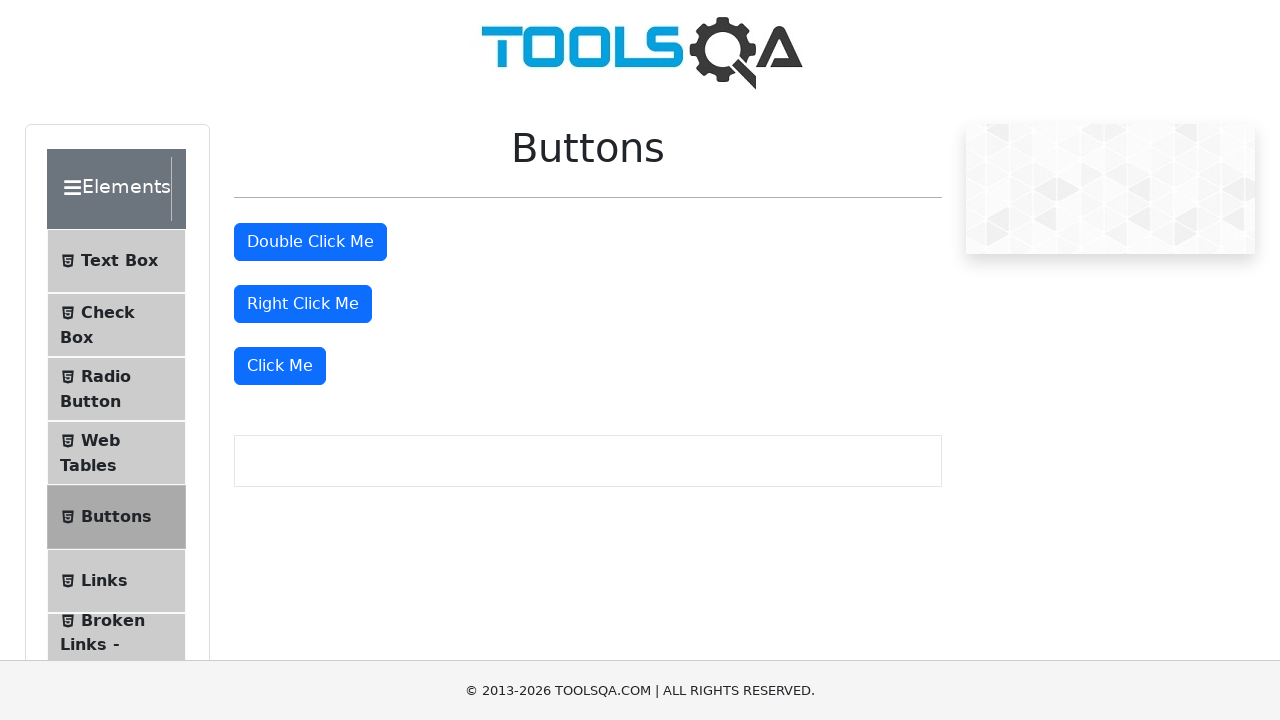

Located double-click button element
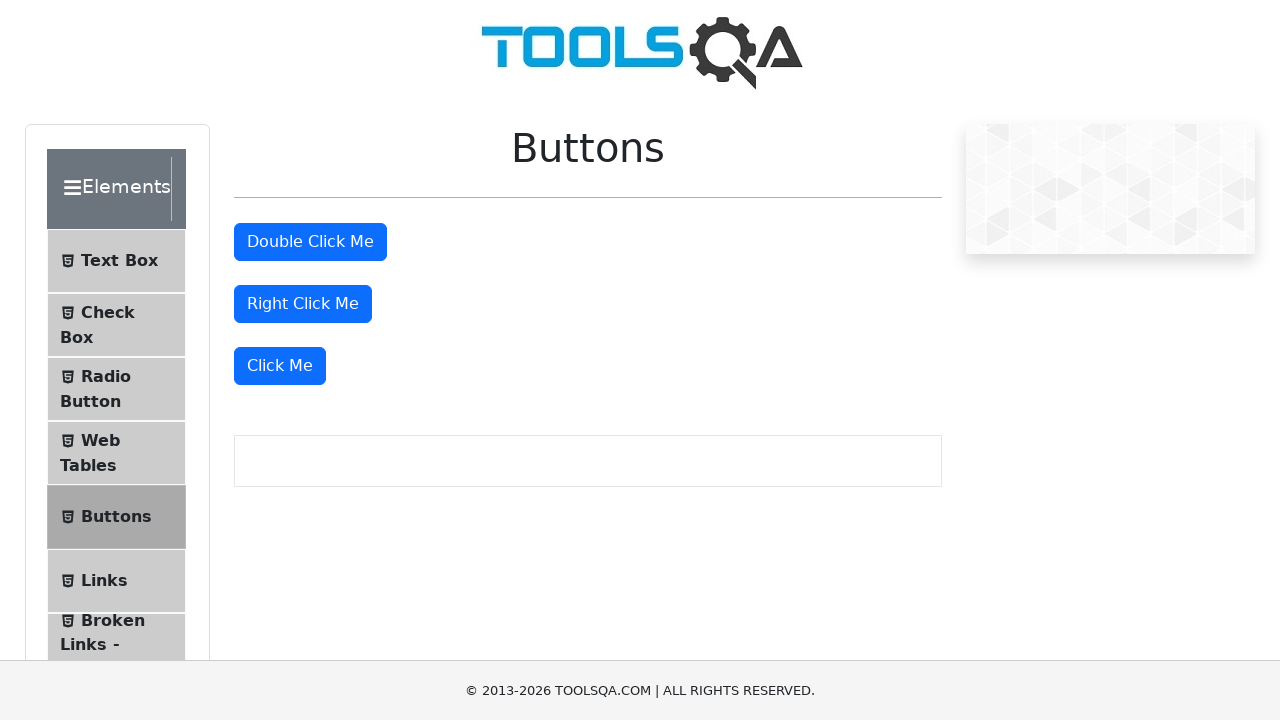

Performed double-click on button element at (310, 242) on #doubleClickBtn
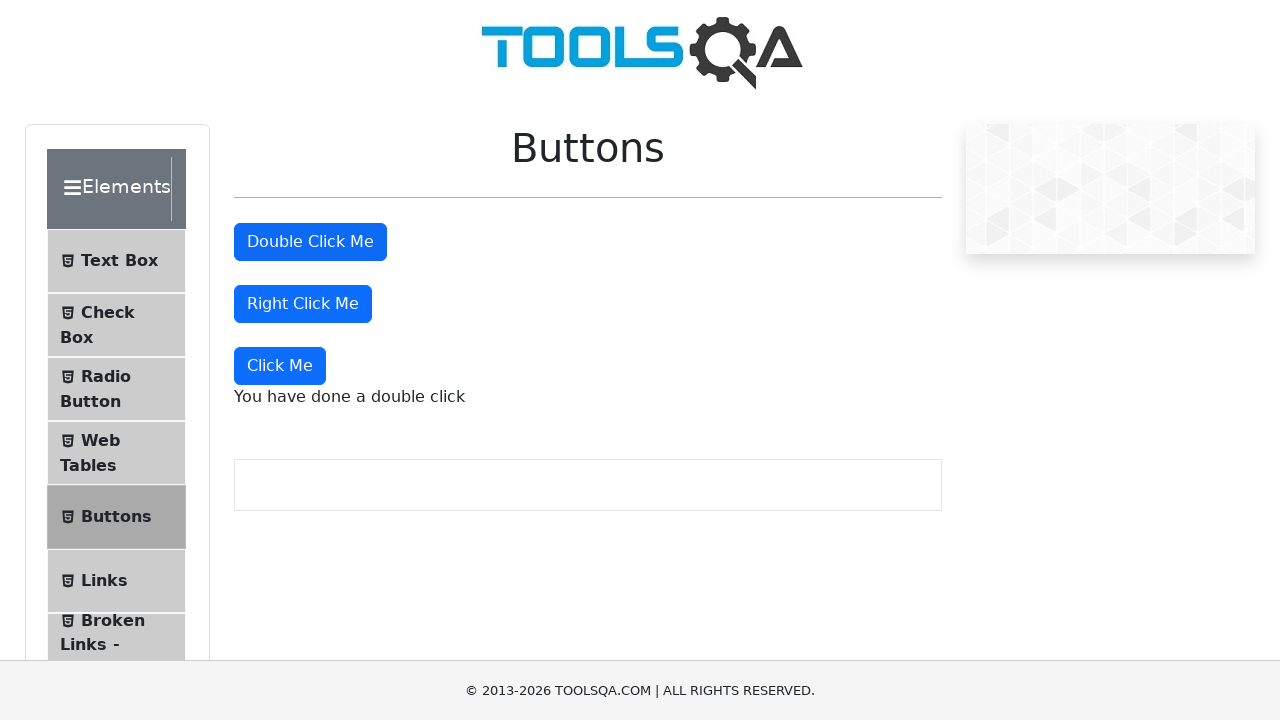

Double-click message appeared on page
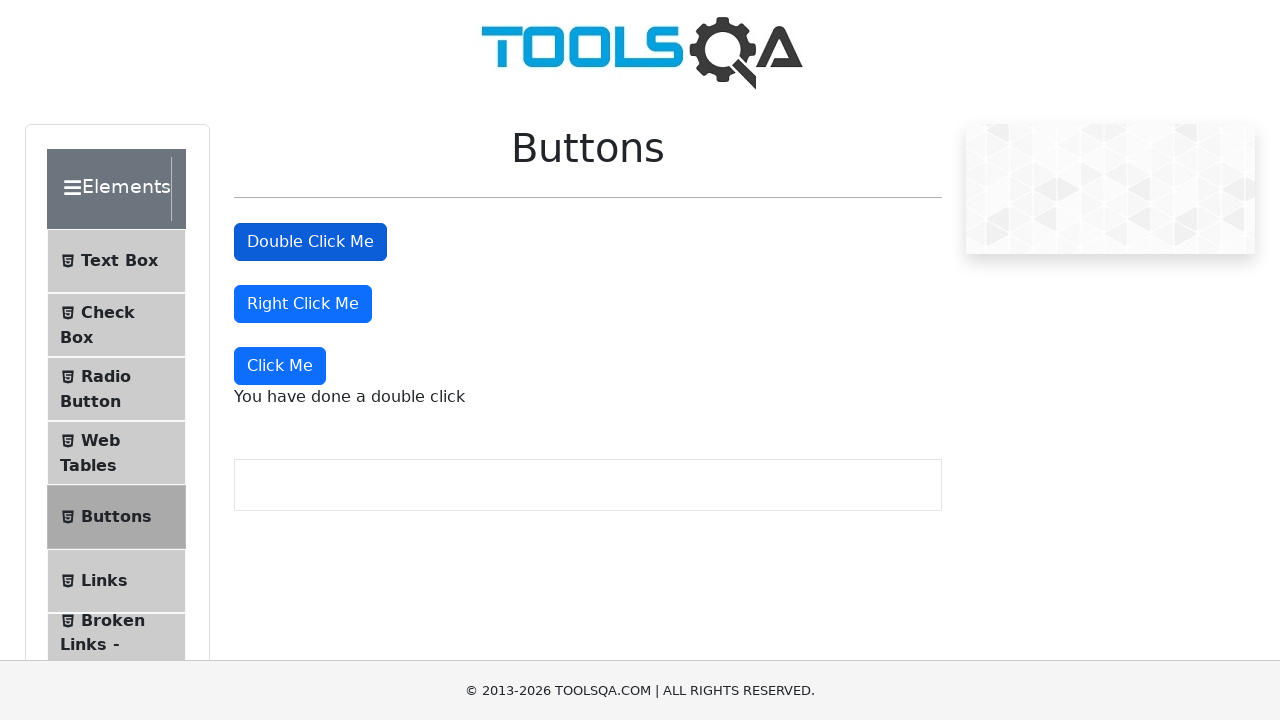

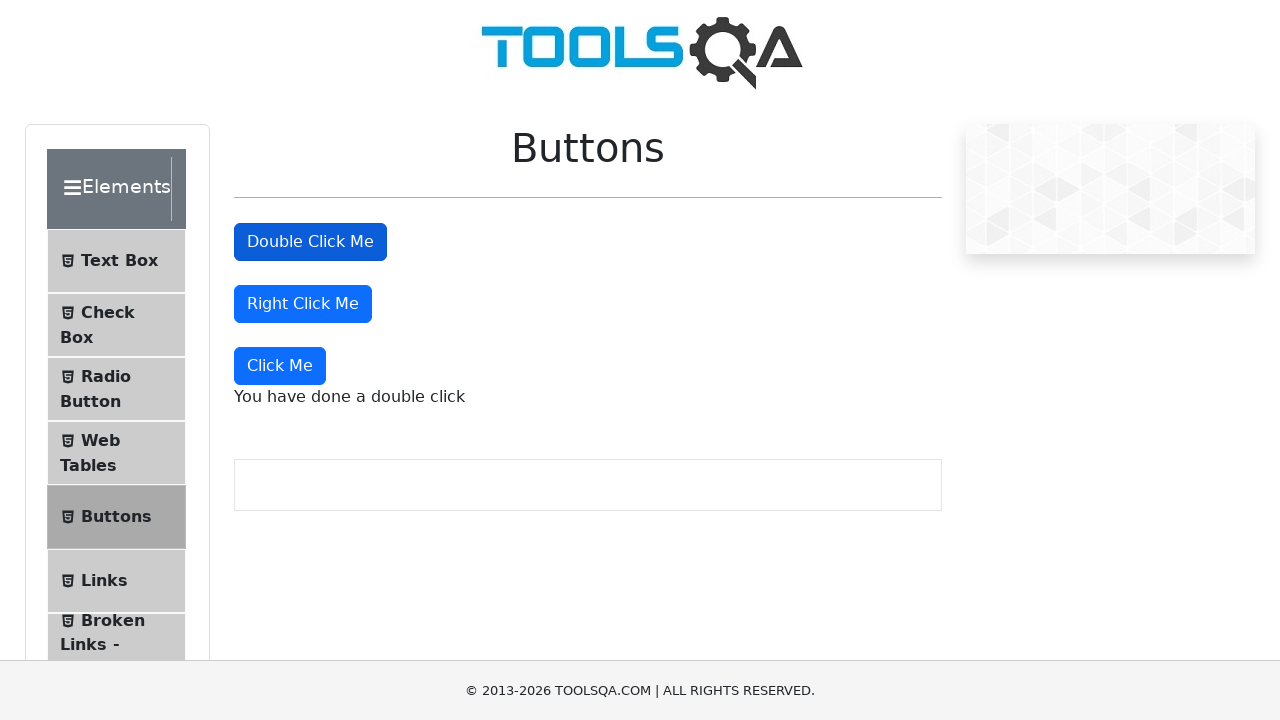